Tests clicking a checkbox element on the Salesforce login page, specifically the "Remember Username" checkbox.

Starting URL: https://login.salesforce.com/?locale=in

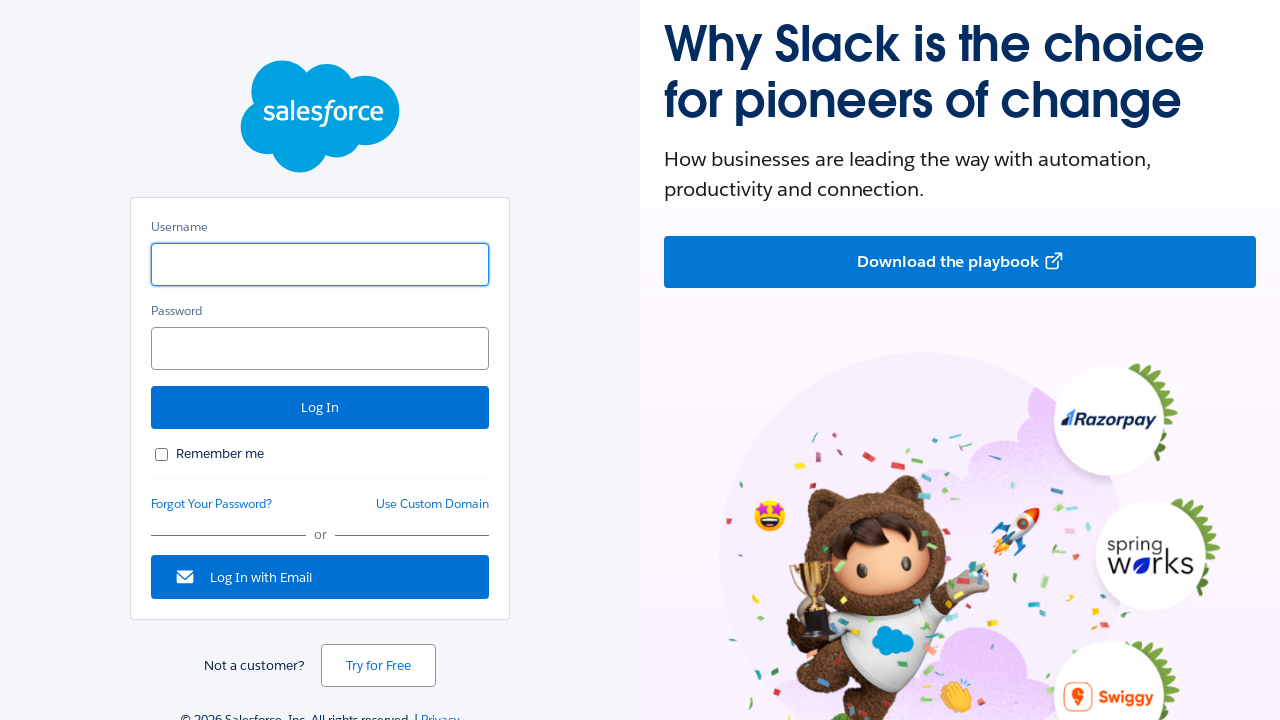

Navigated to Salesforce login page with Indian locale
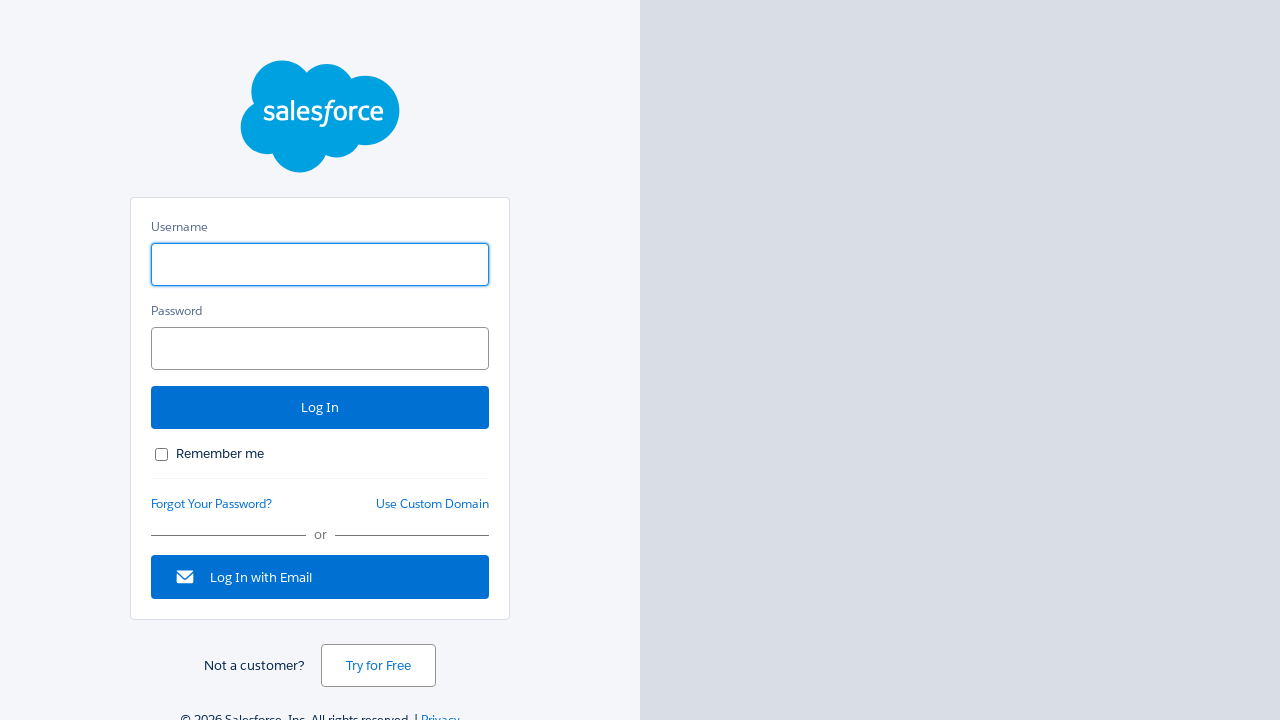

Clicked the 'Remember Username' checkbox on Salesforce login page at (162, 454) on xpath=//*[contains(@name,'rememberUn')]
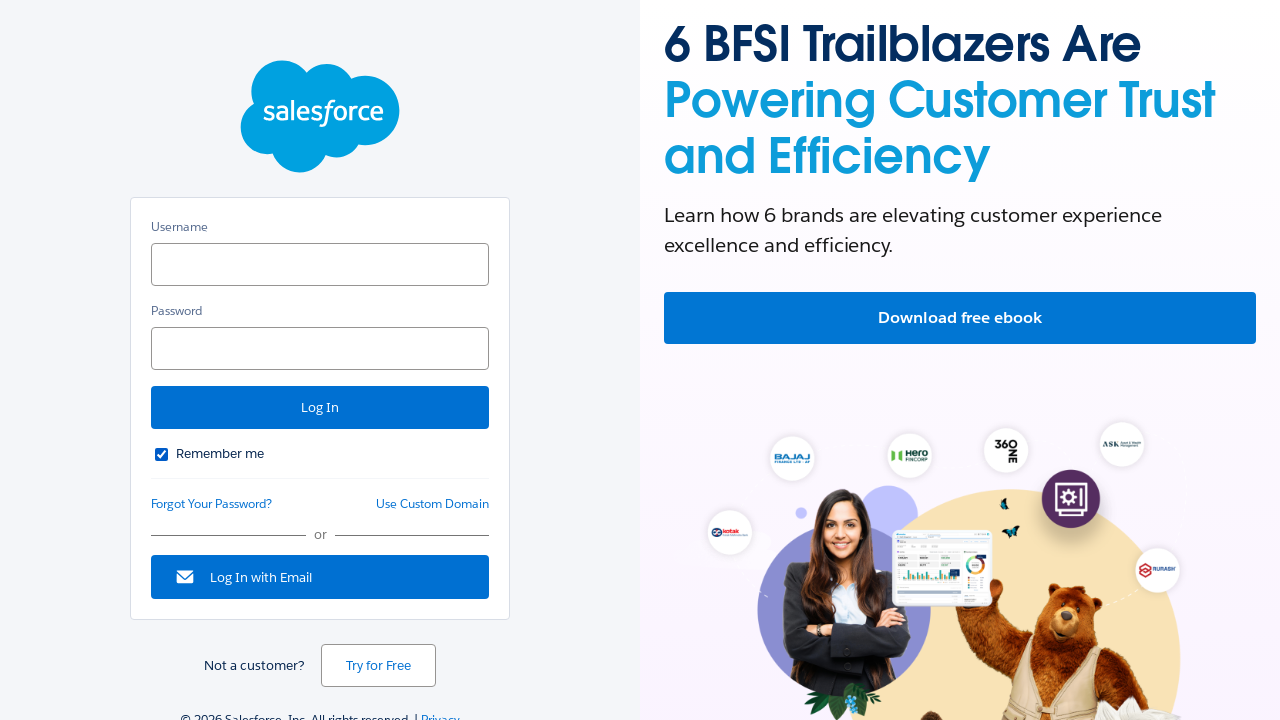

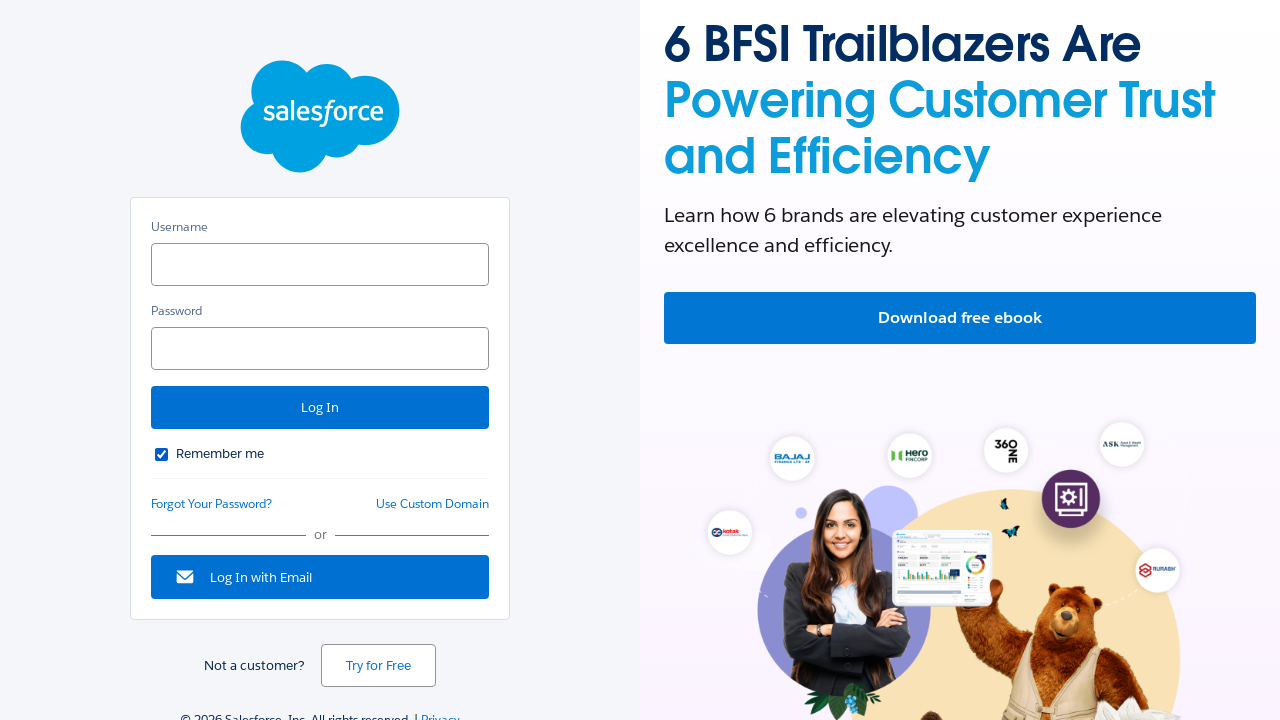